Simple test that navigates to QA Click Academy homepage and verifies page loads by checking the title.

Starting URL: http://qaclickacademy.com/

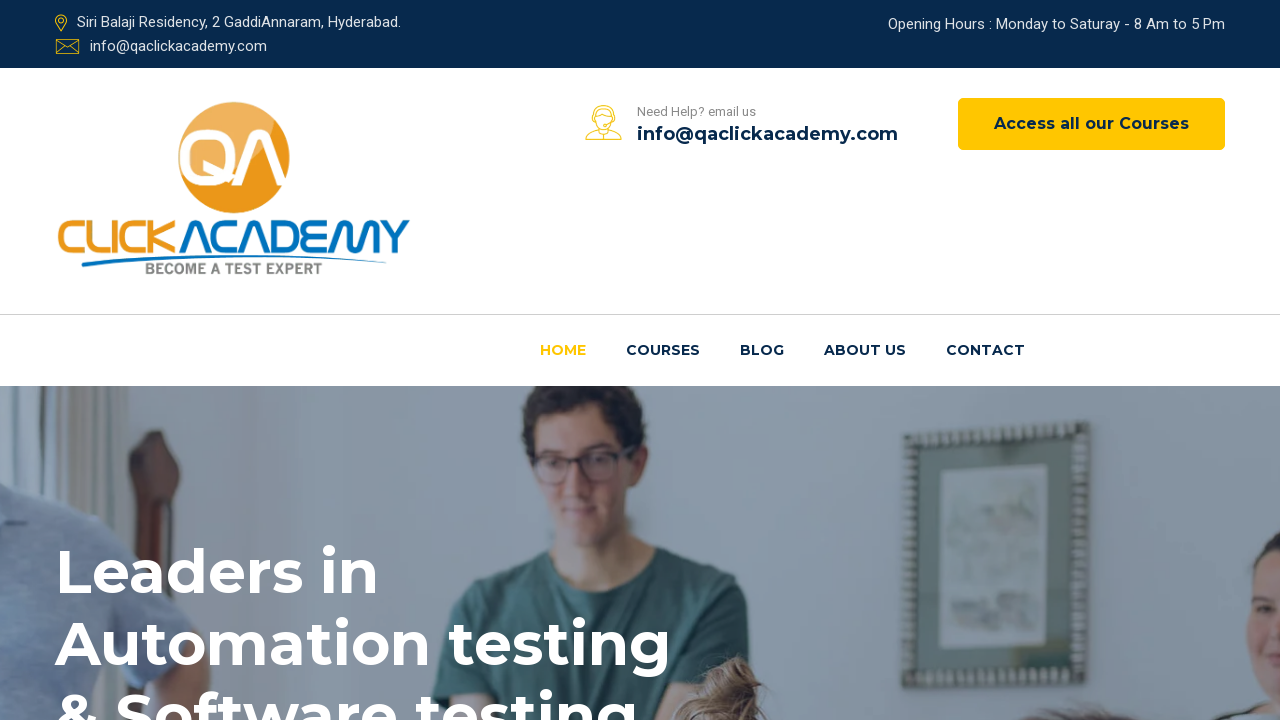

Navigated to QA Click Academy homepage
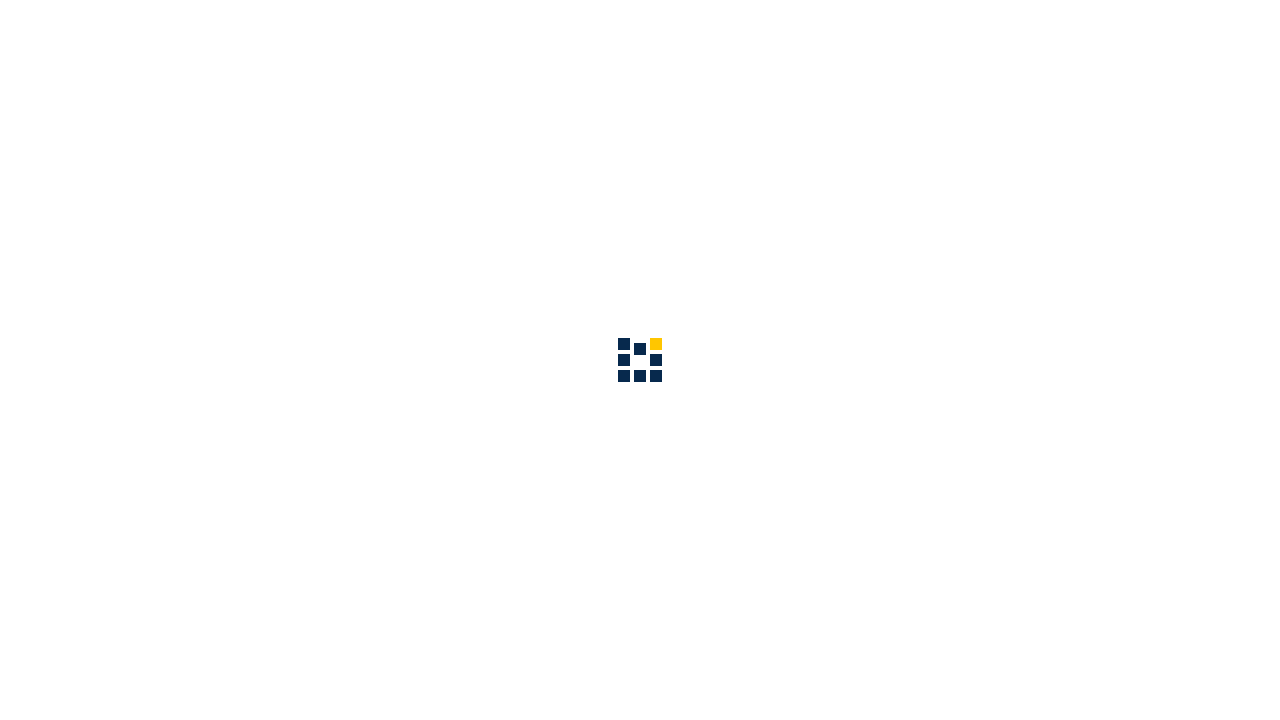

Page DOM content loaded
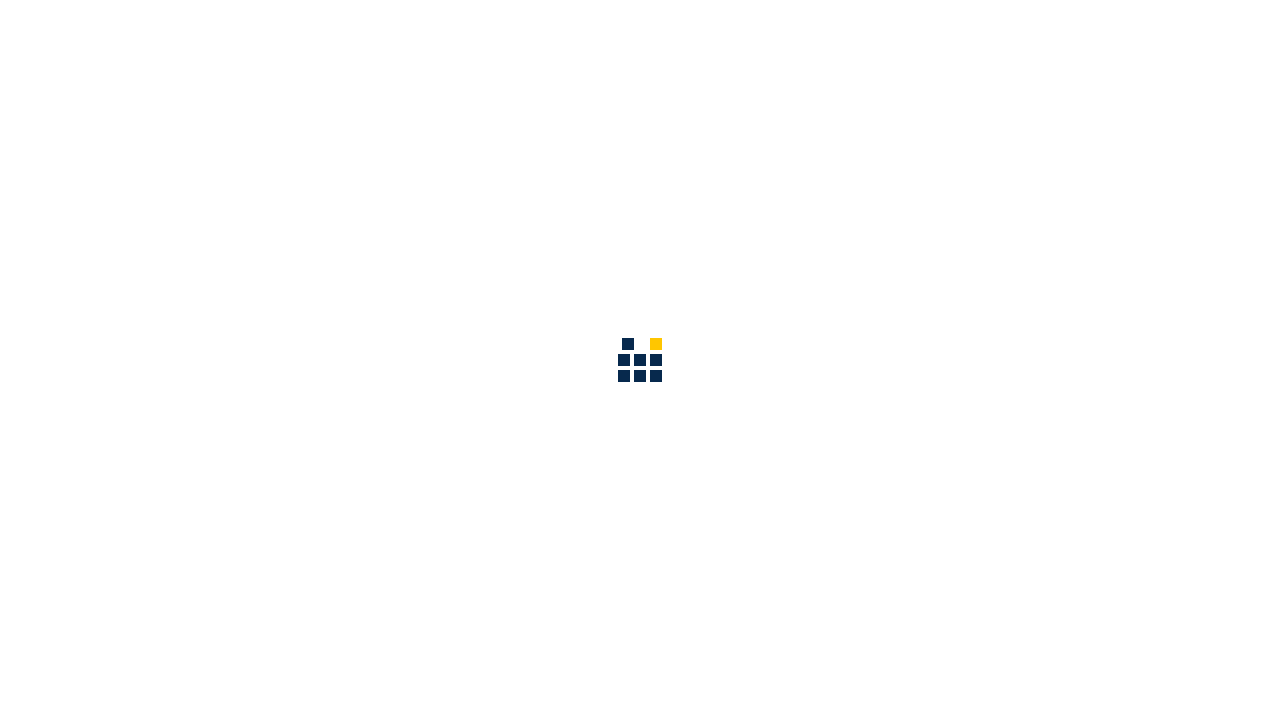

Verified page title: QAClick Academy - A Testing Academy to Learn, Earn and Shine
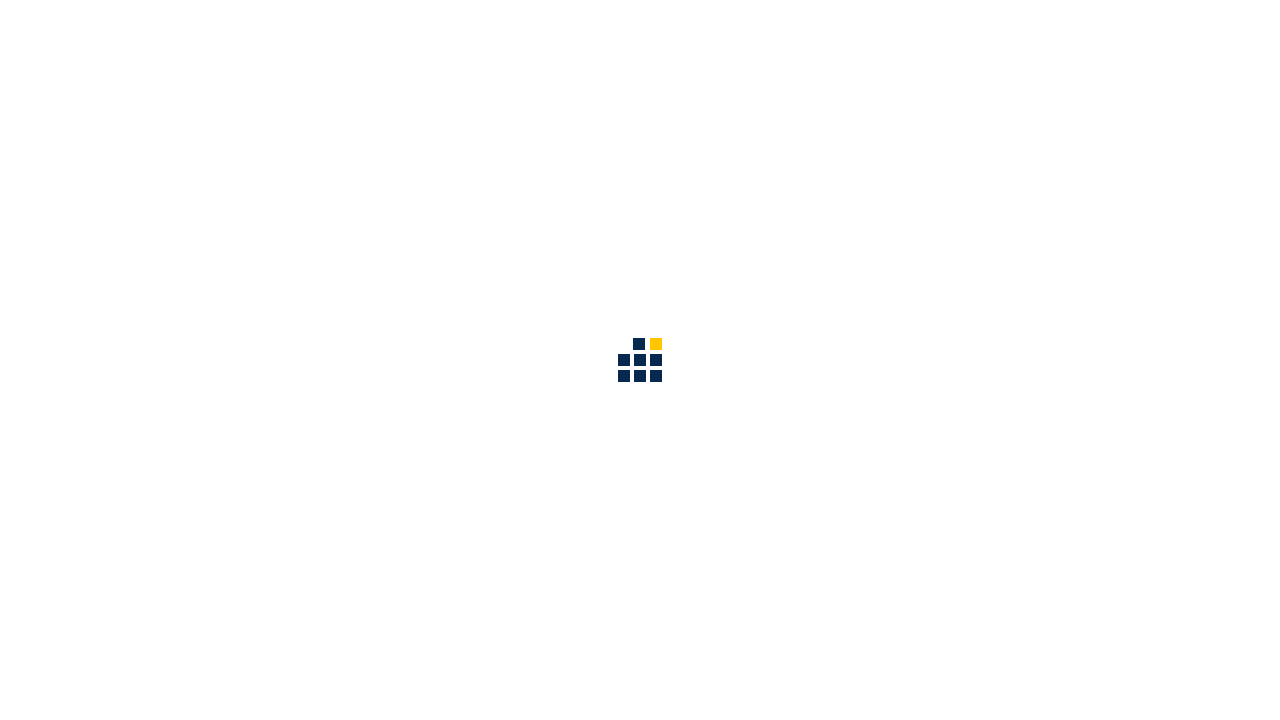

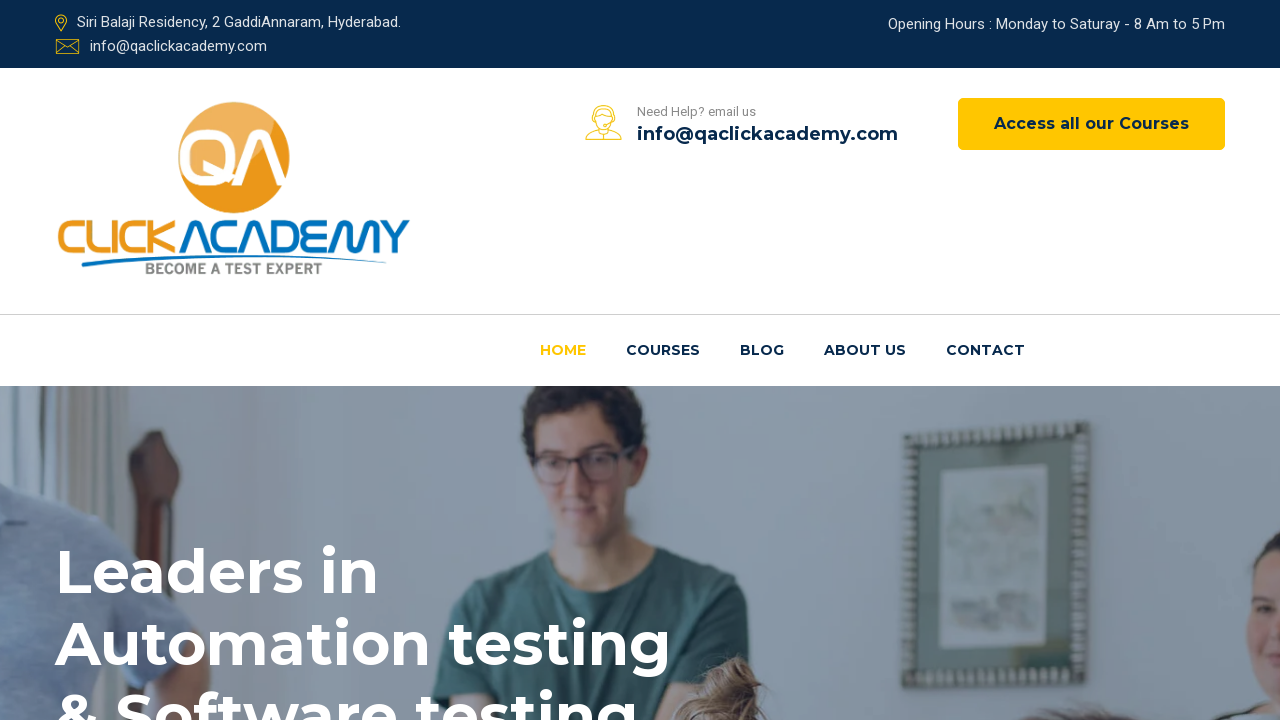